Navigates to the RedBus travel booking website and waits for the page to load. This is a simple page load verification test.

Starting URL: https://www.redbus.in/

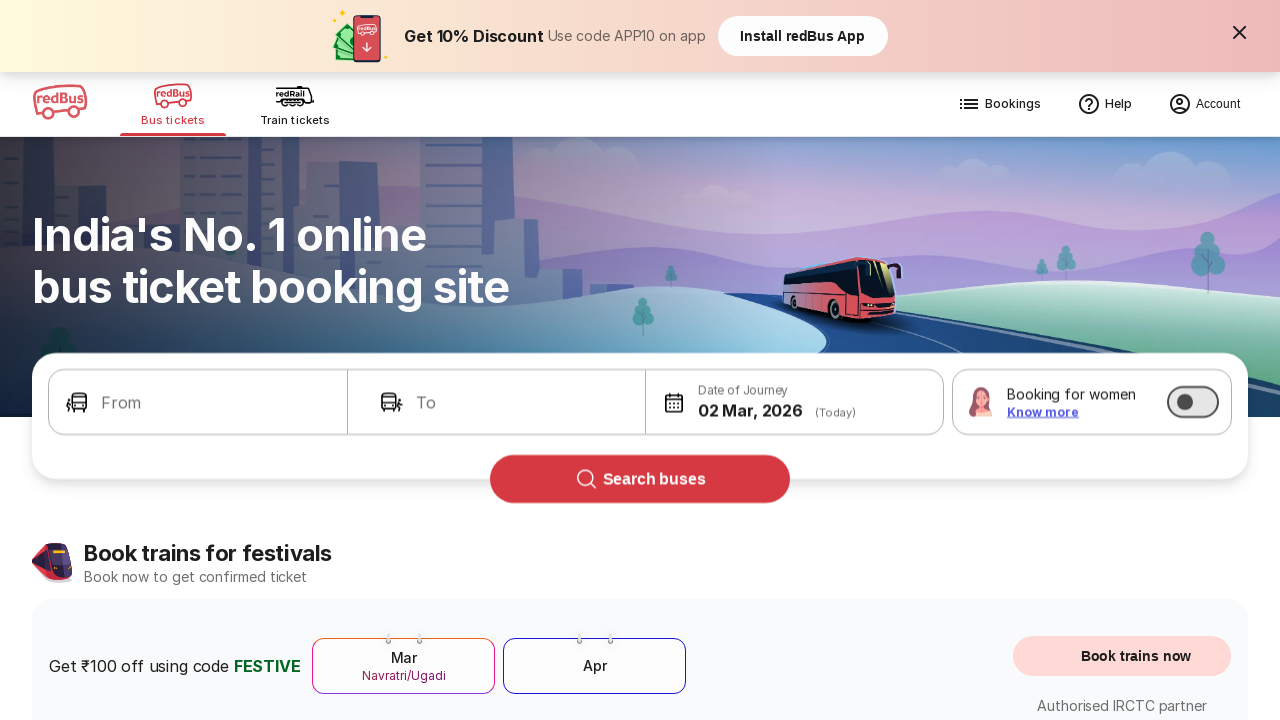

Waited for page DOM content to load
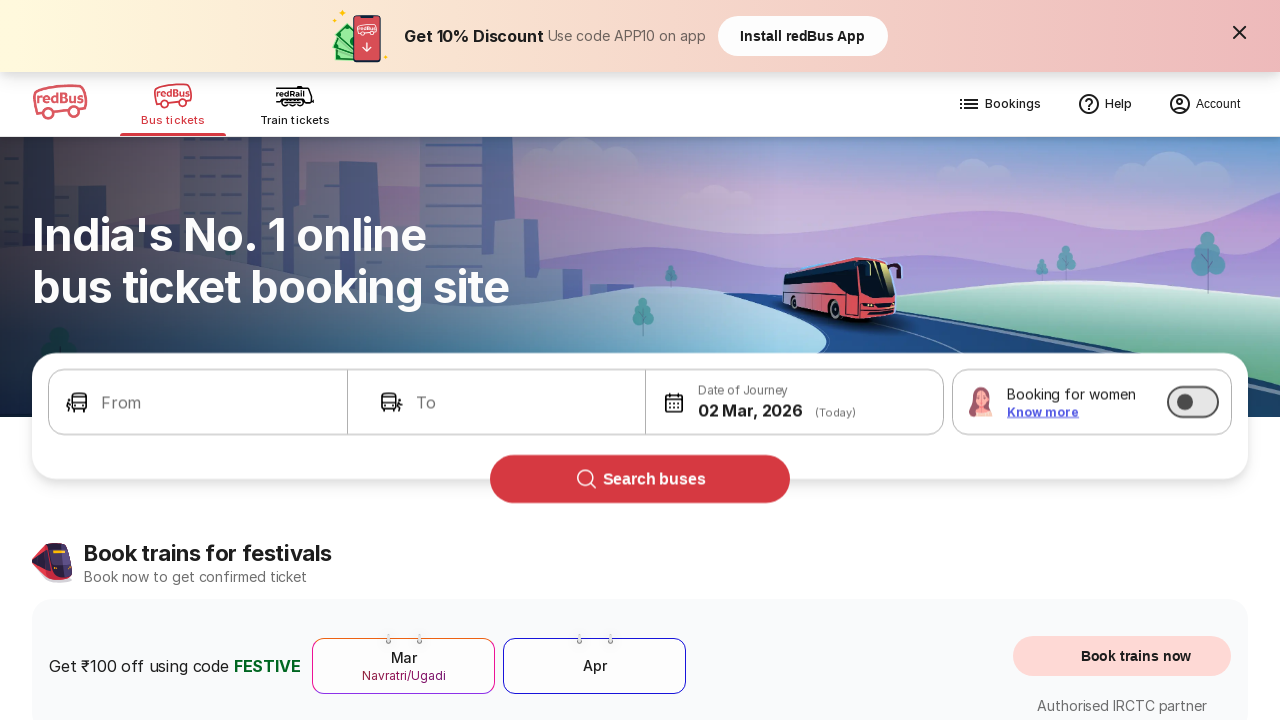

Verified body element is visible - RedBus homepage loaded successfully
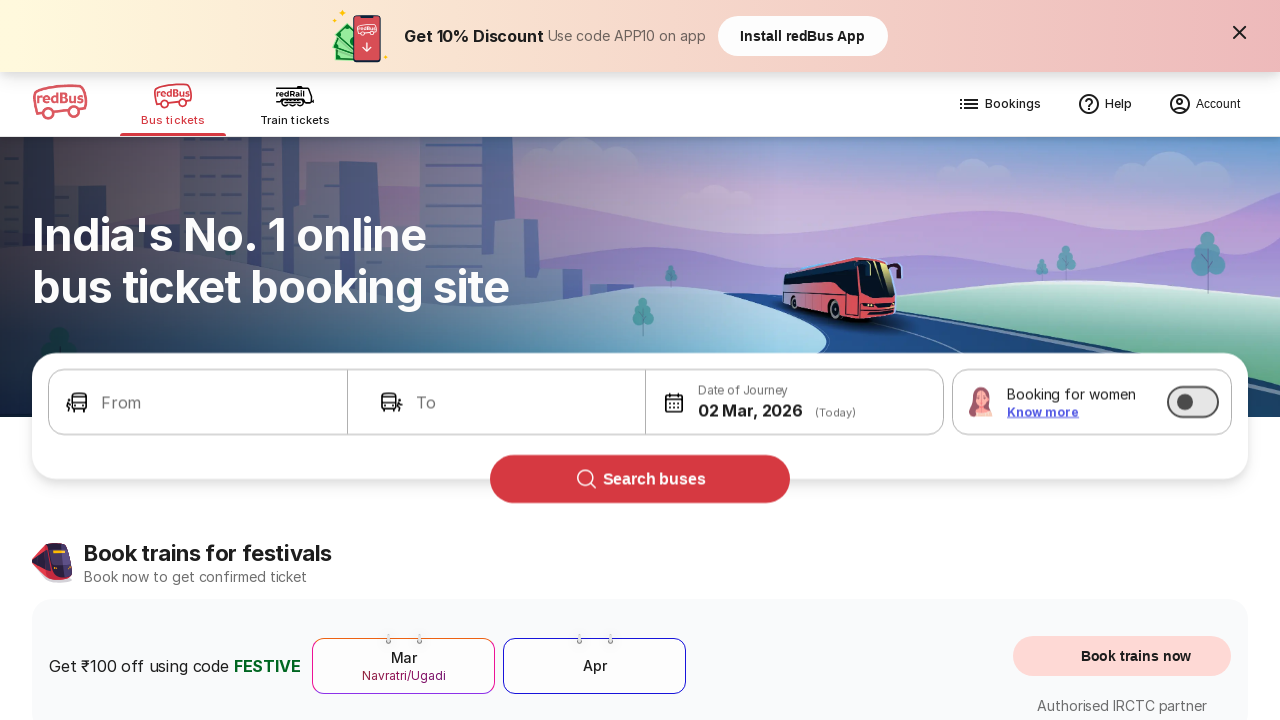

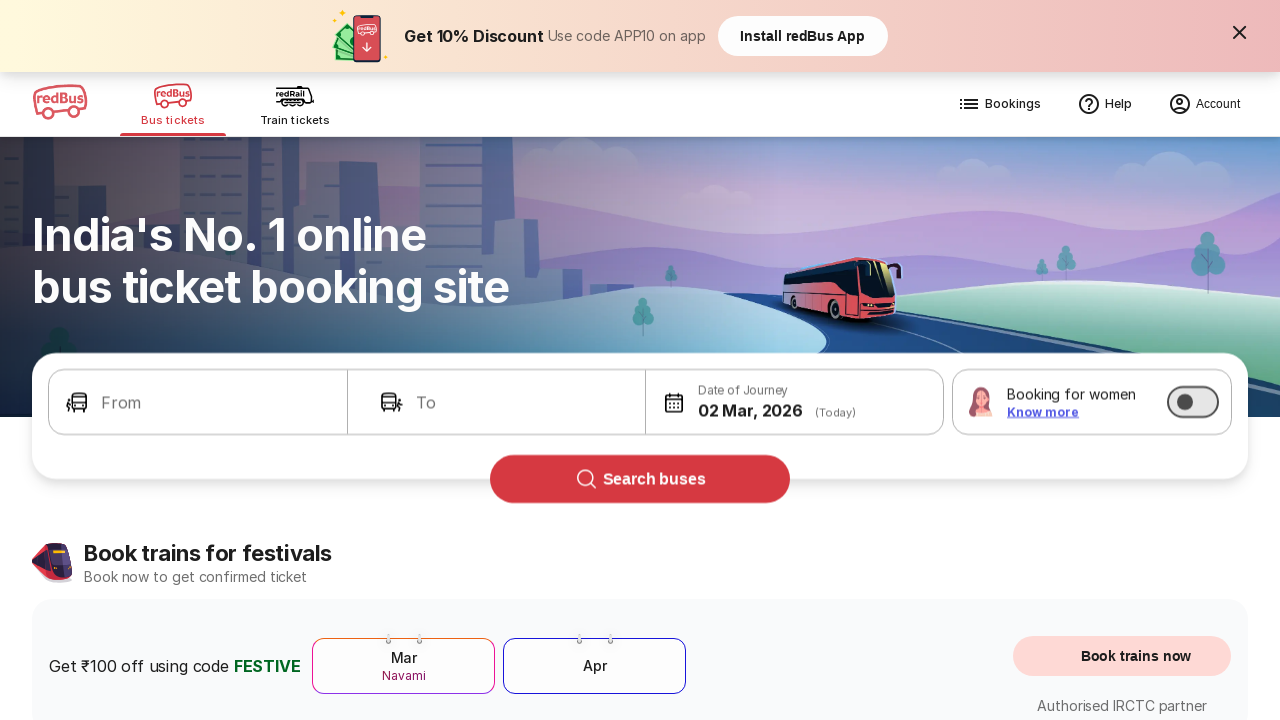